Navigates to an ecommerce page and scrolls down to view content

Starting URL: https://artoftesting.com/ecommerce

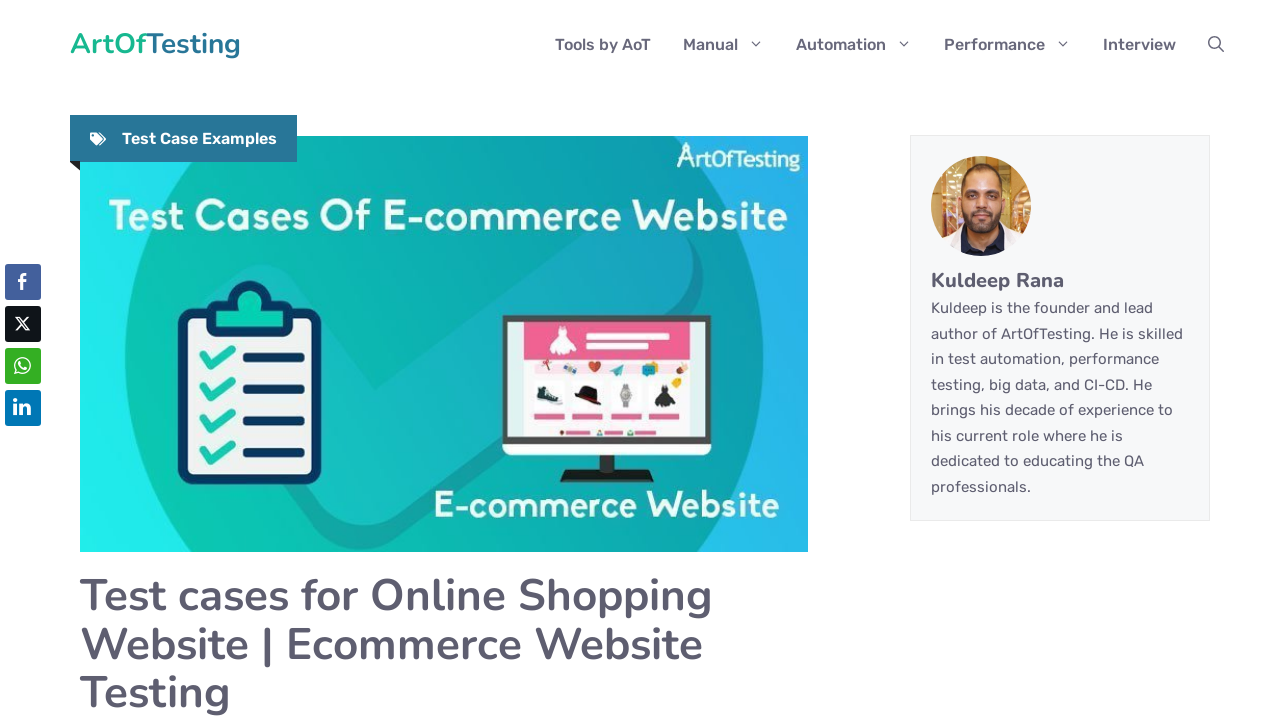

Scrolled down by 100 pixels to view more content
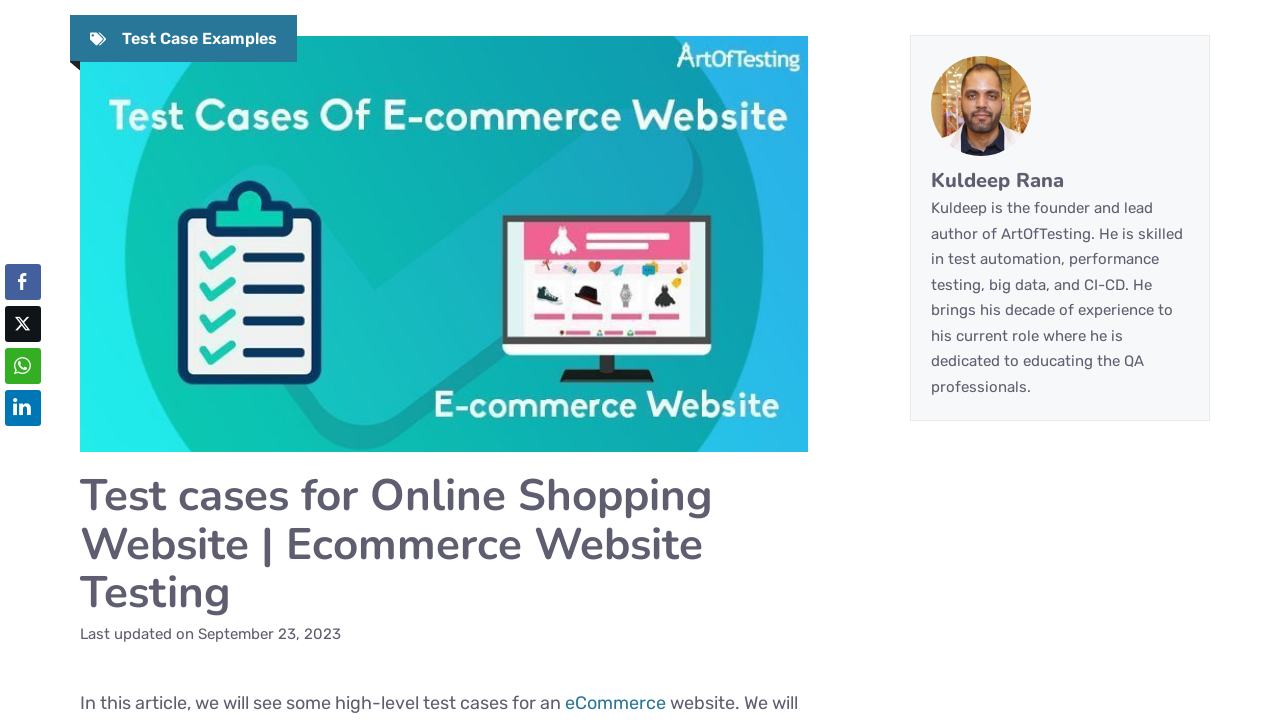

Waited 1000ms for scroll to complete
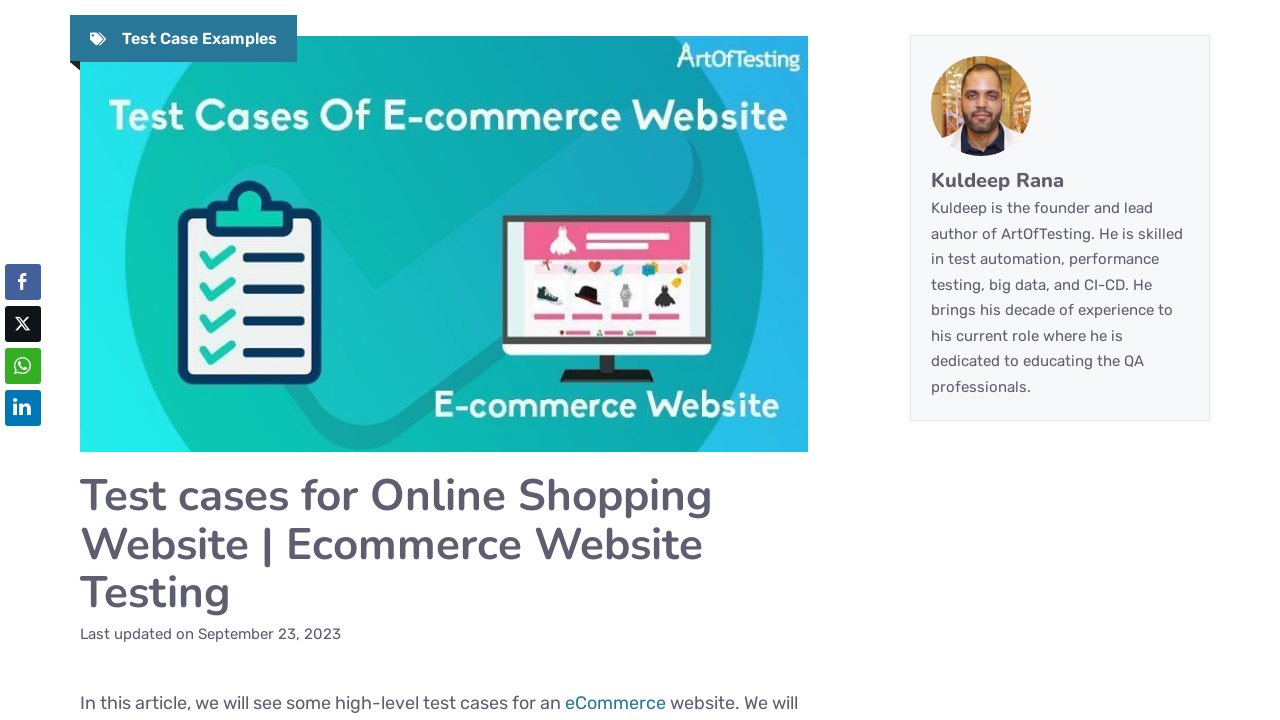

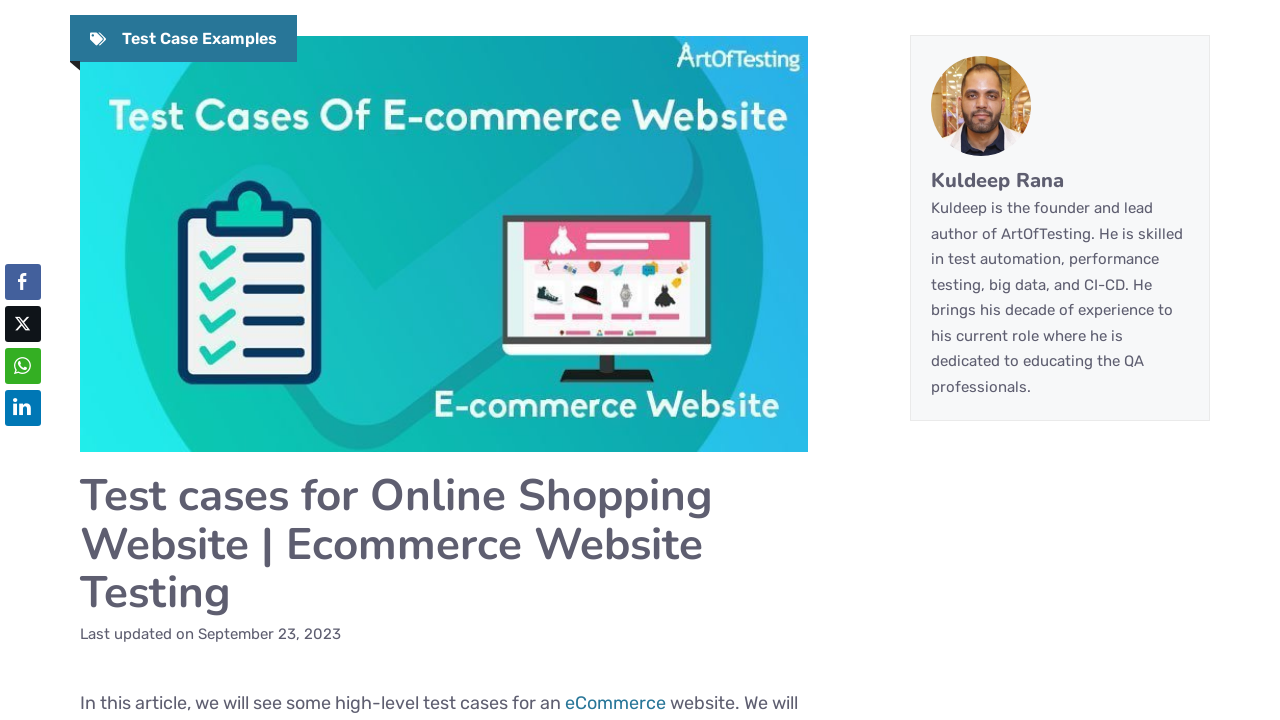